Tests pagination functionality on a quotes website by navigating through multiple pages using the "next" button and verifying quotes are displayed on each page.

Starting URL: http://quotes.toscrape.com/

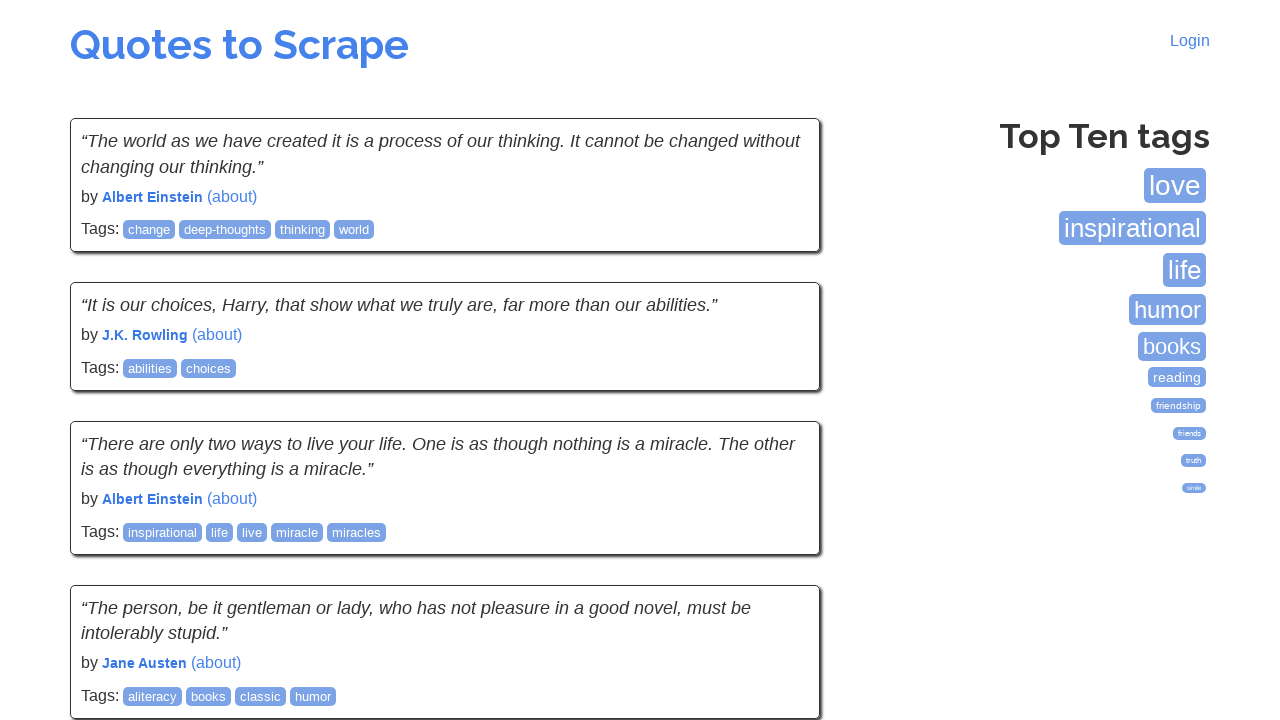

Waited for quotes to load on the first page
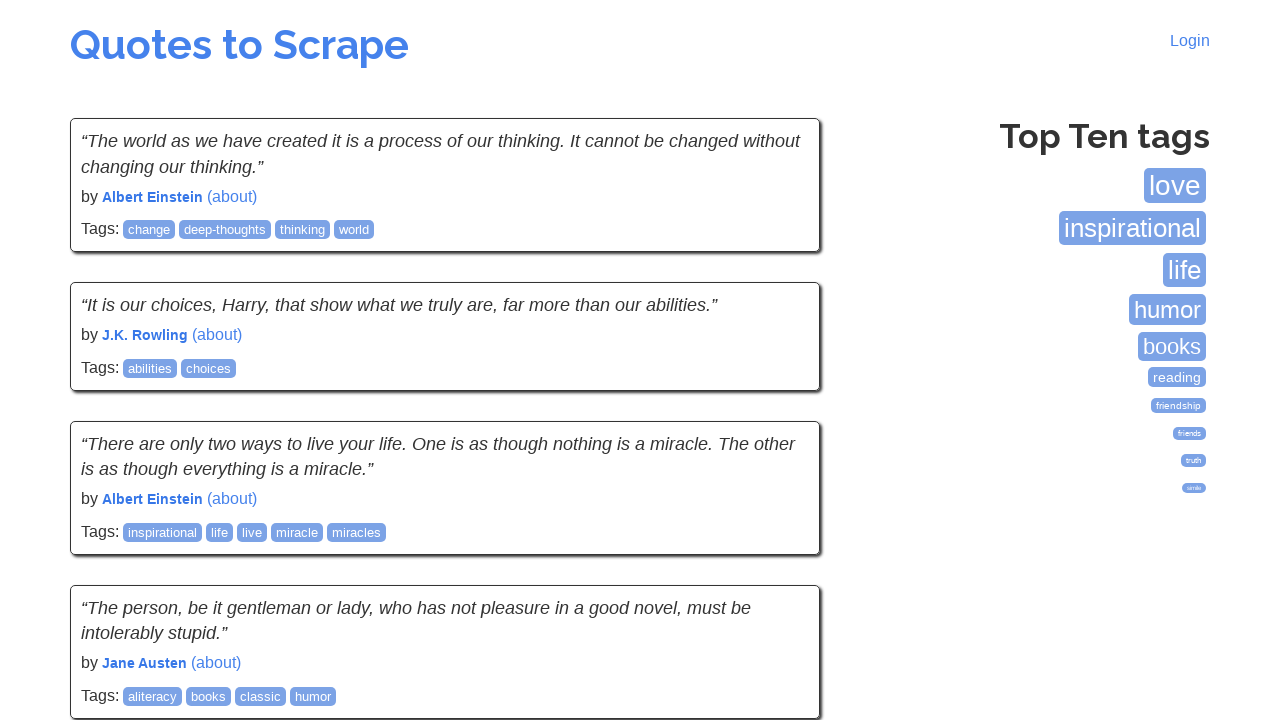

Verified top tags section is present
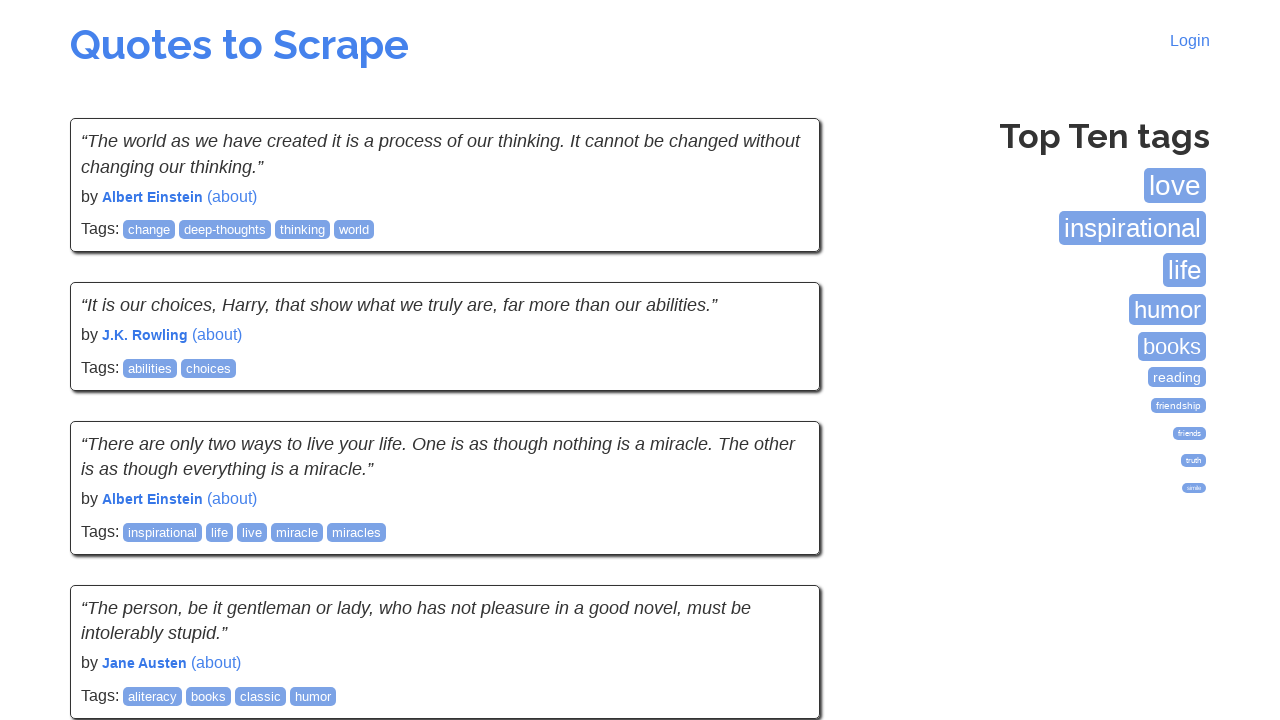

Checked if next button exists
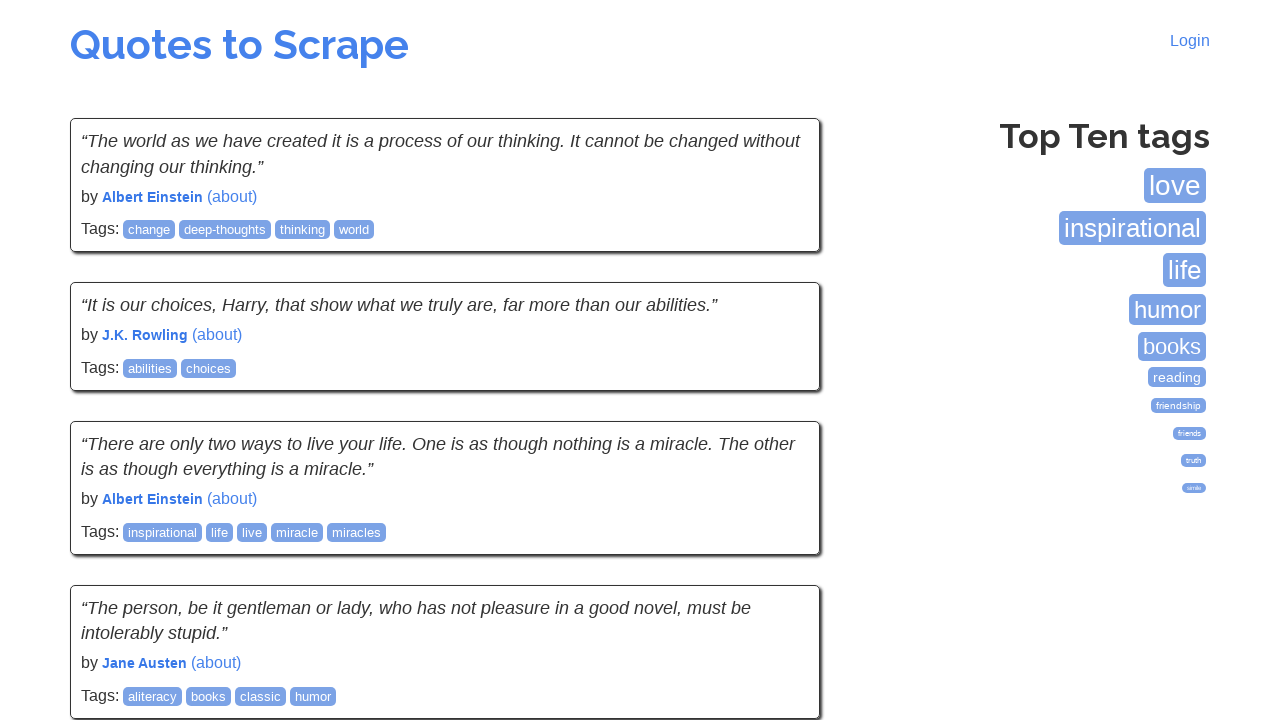

Clicked next button to navigate to the next page at (778, 542) on li.next a
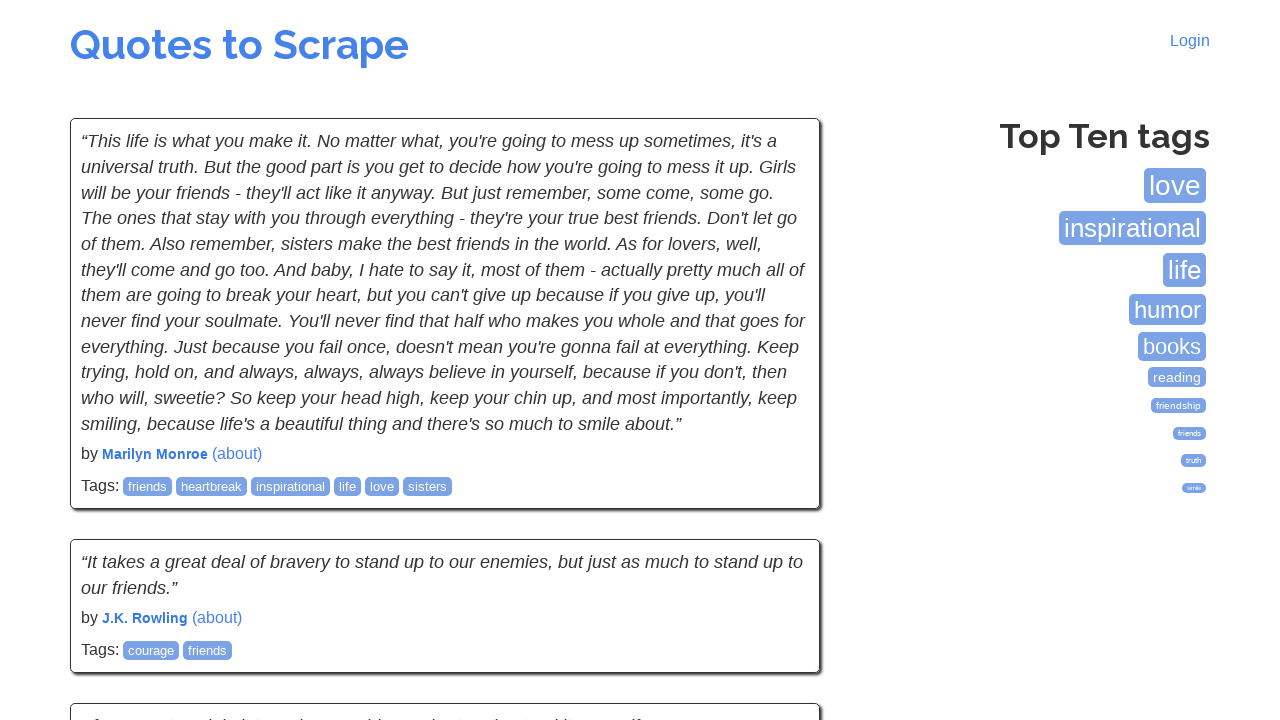

Waited for quotes to load on the new page
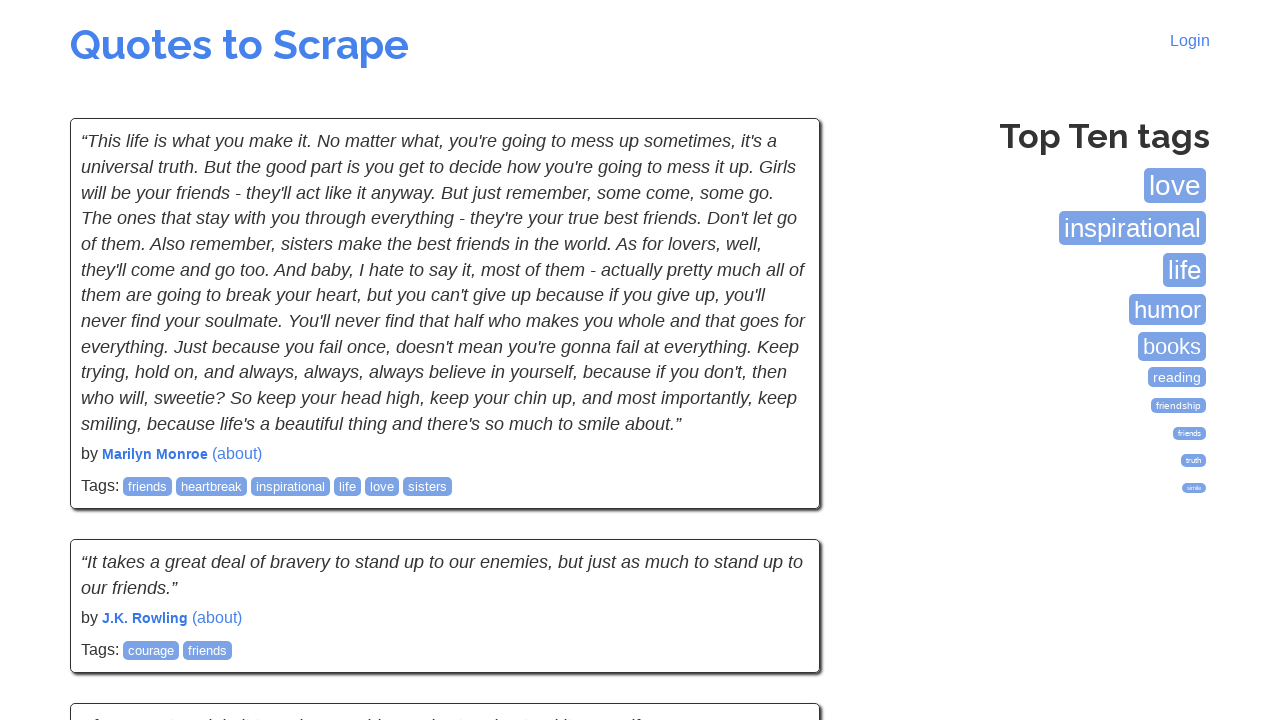

Checked if next button exists
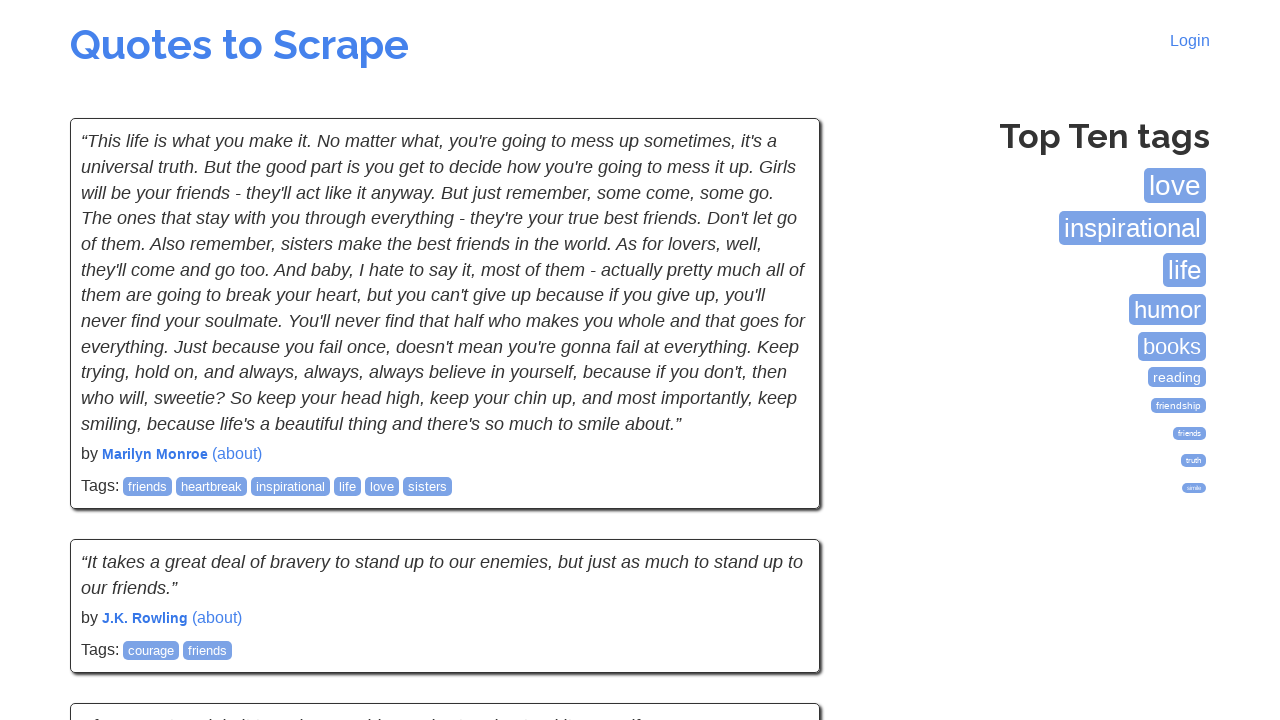

Clicked next button to navigate to the next page at (778, 542) on li.next a
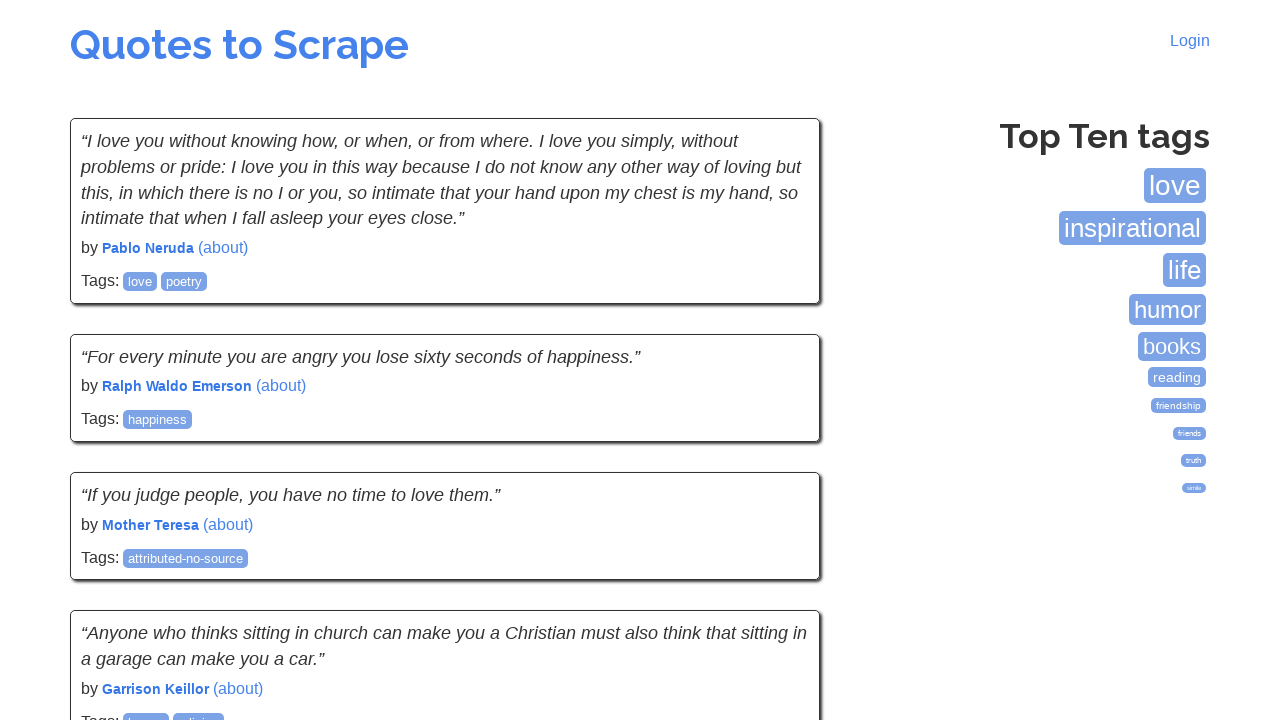

Waited for quotes to load on the new page
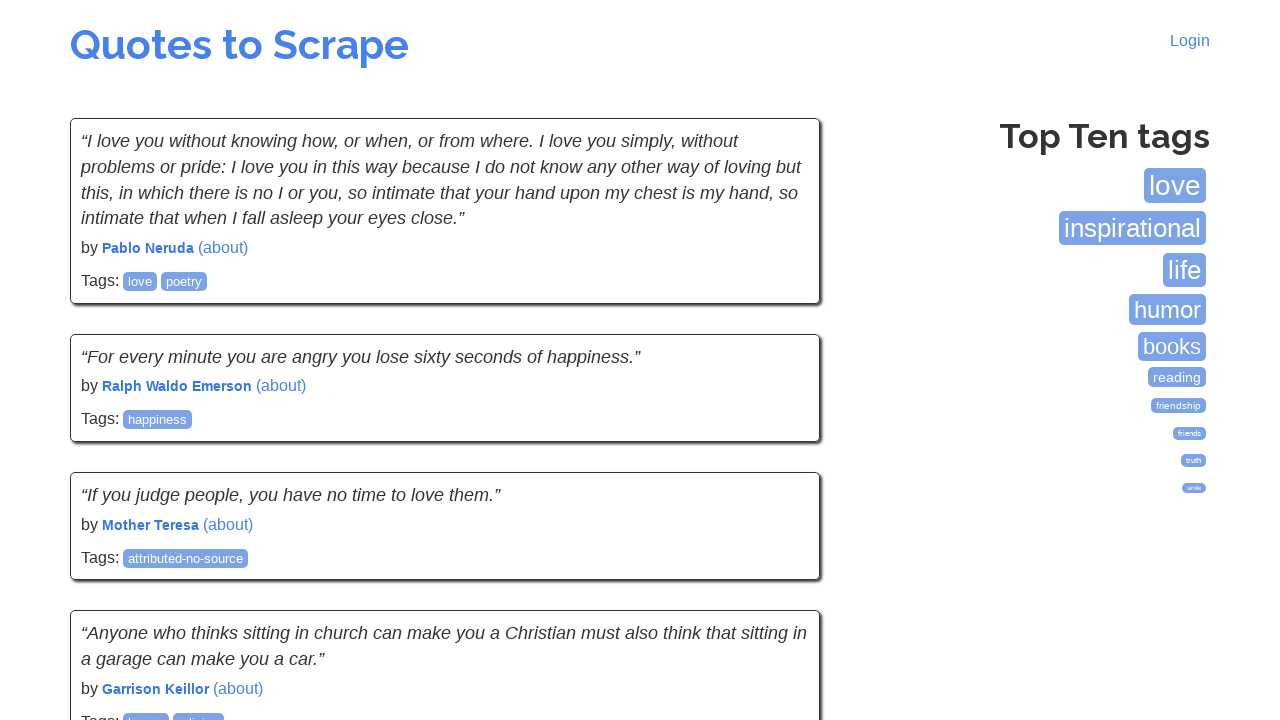

Checked if next button exists
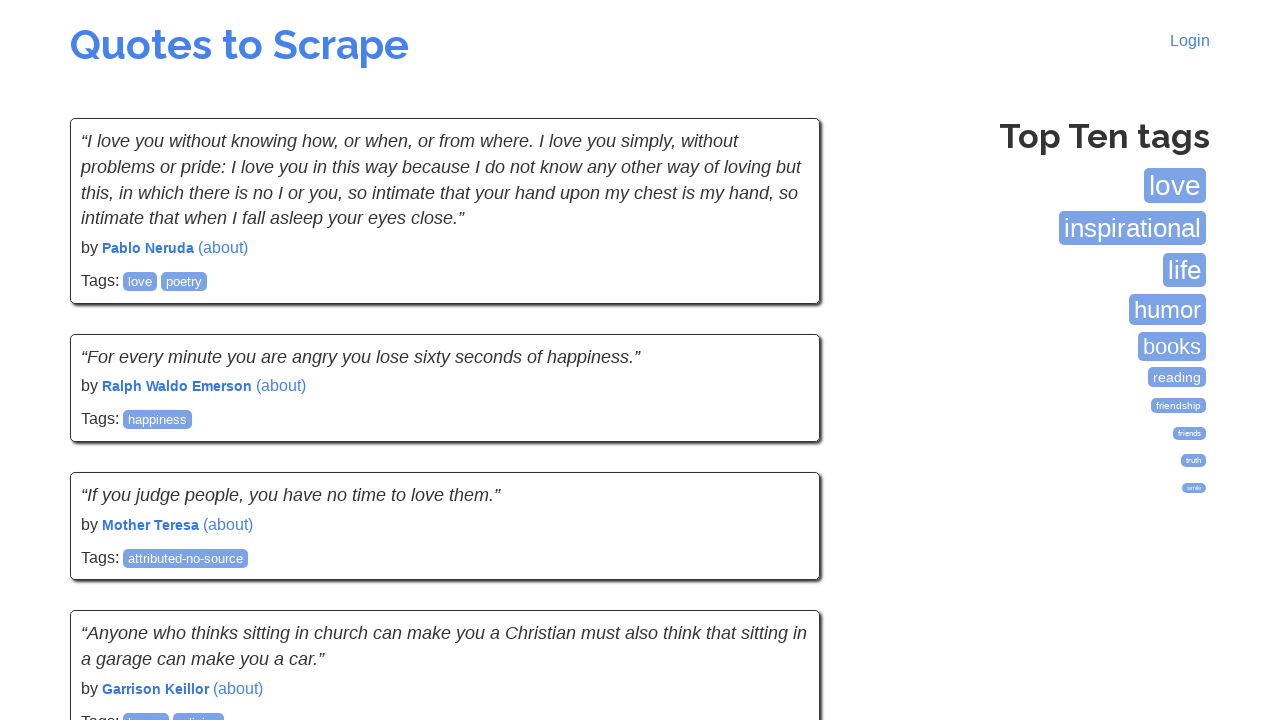

Clicked next button to navigate to the next page at (778, 542) on li.next a
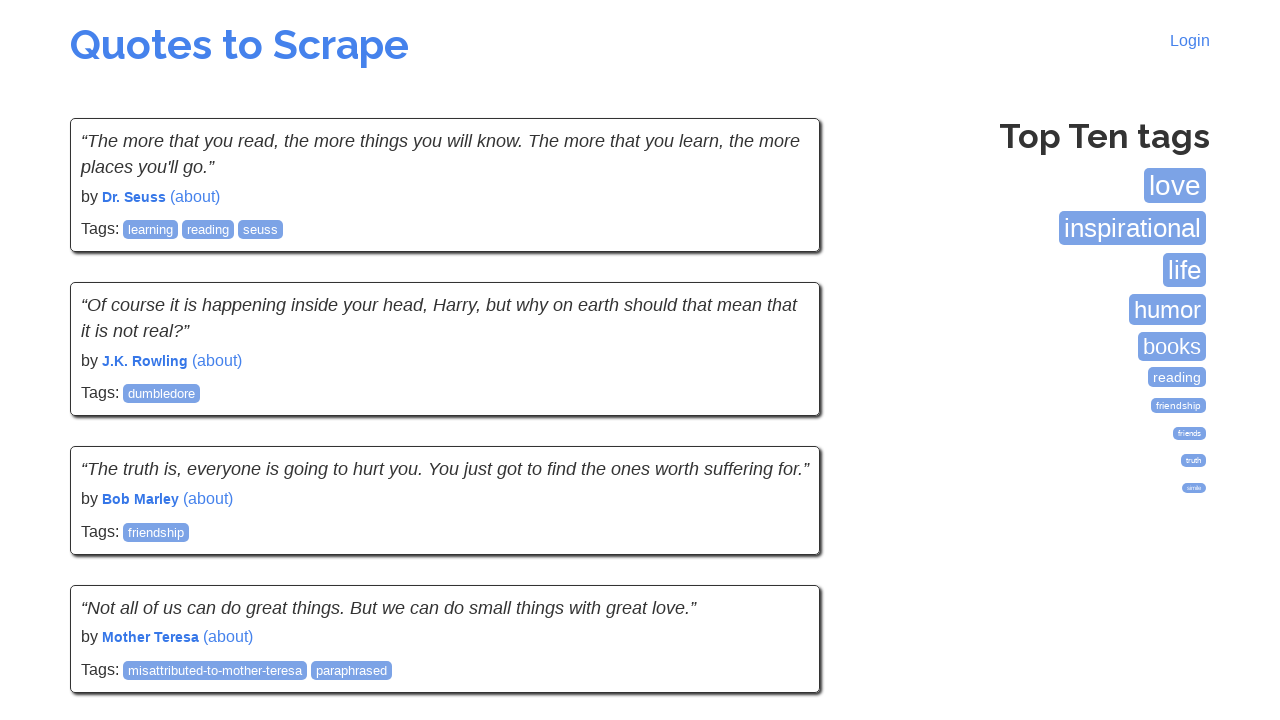

Waited for quotes to load on the new page
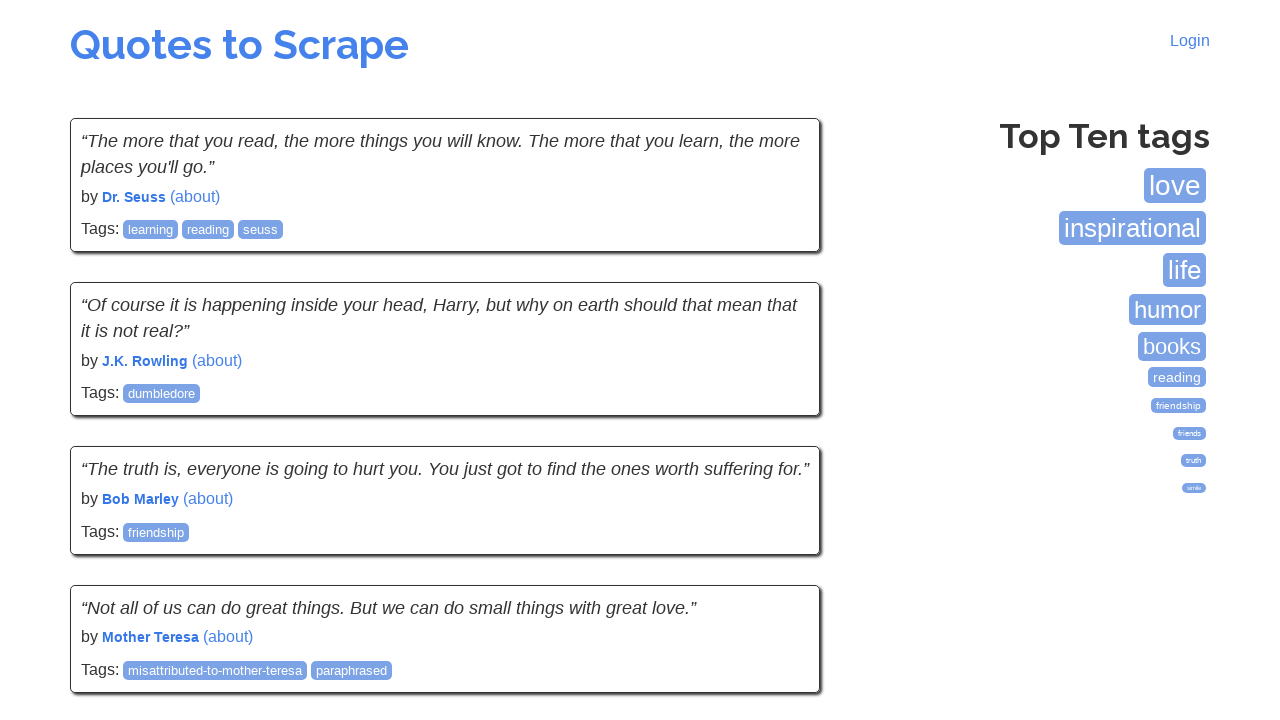

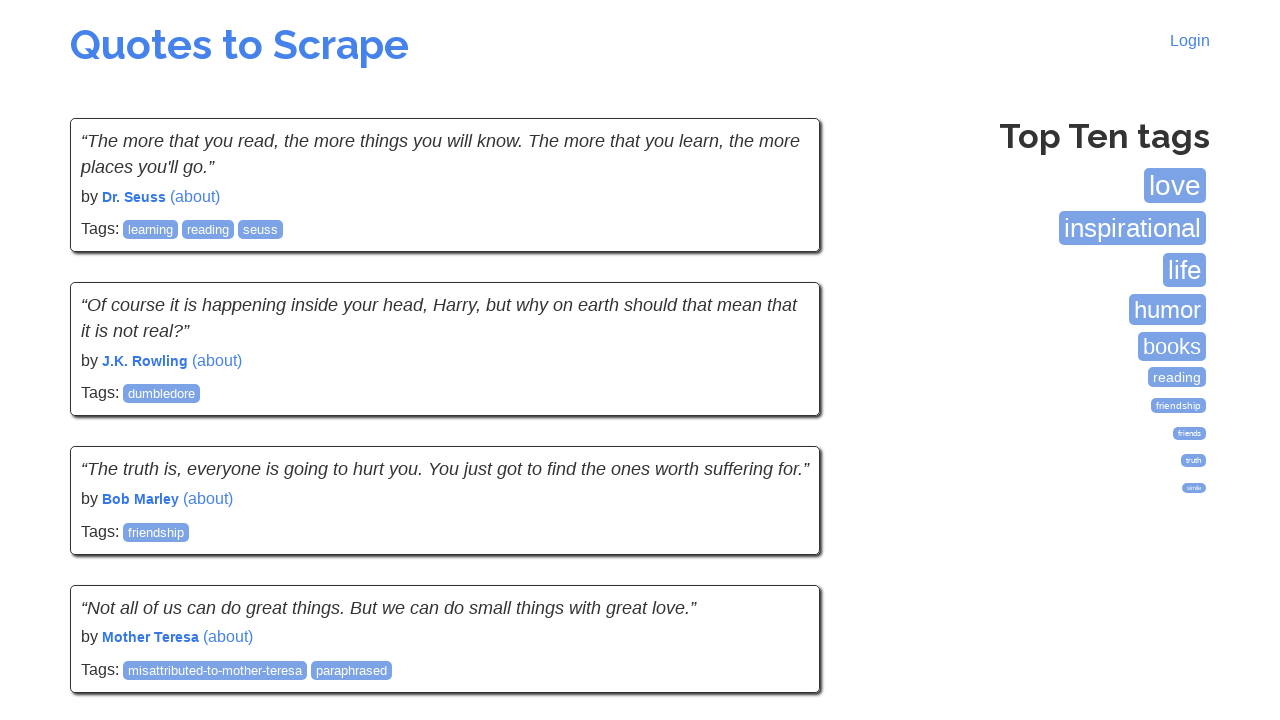